Tests JavaScript prompt dialog by clicking the third alert button, entering text, and verifying the result contains the entered text

Starting URL: https://the-internet.herokuapp.com/javascript_alerts

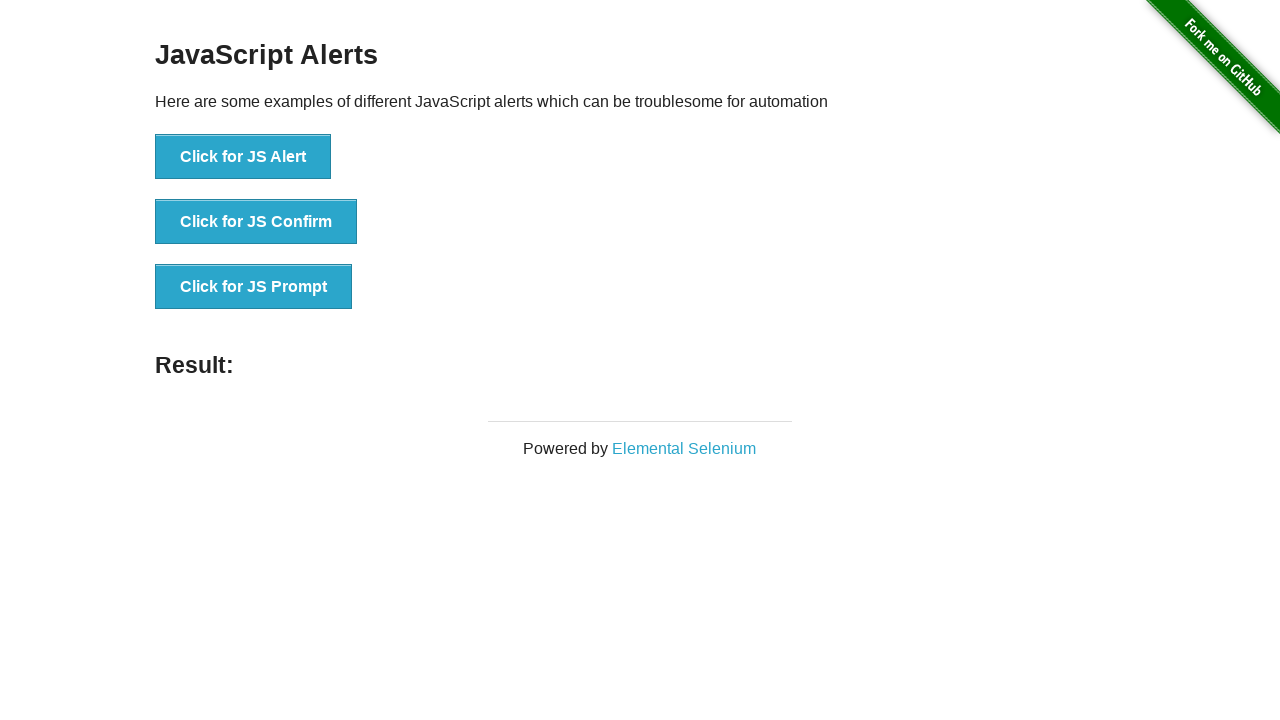

Set up dialog handler to accept prompt and enter 'Abdullah'
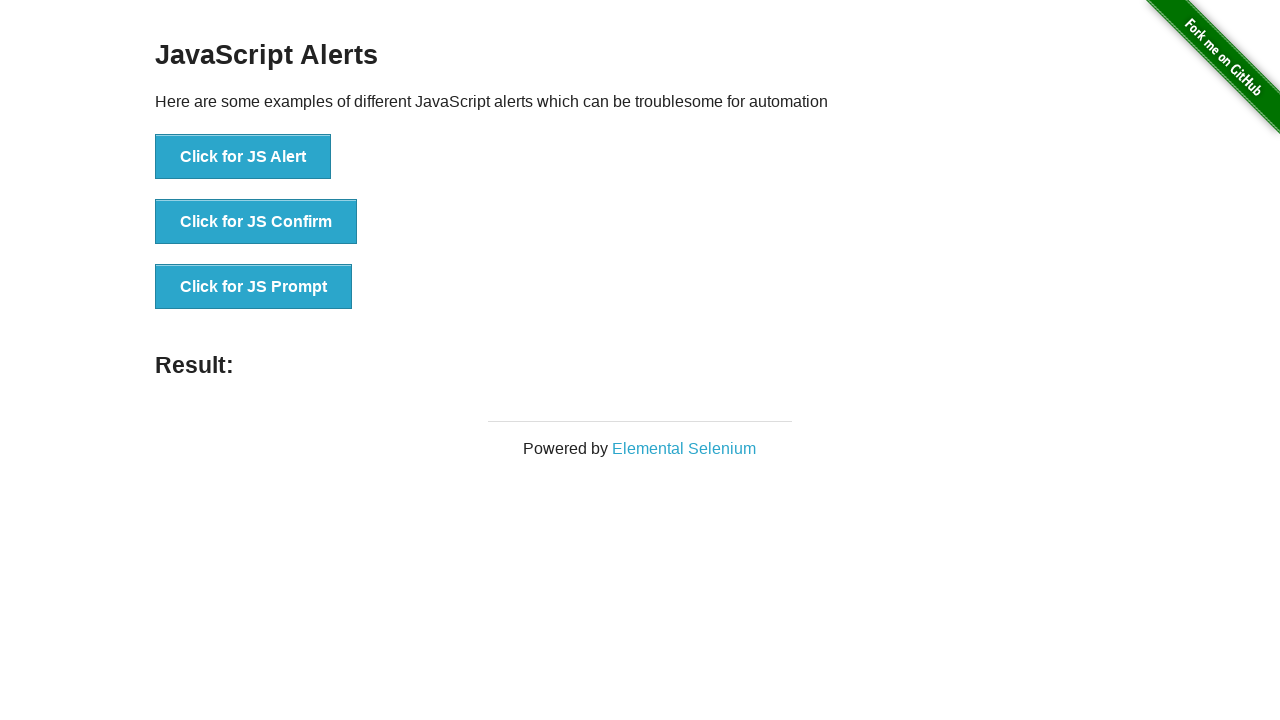

Clicked the third alert button to trigger JavaScript prompt dialog at (254, 287) on button[onclick='jsPrompt()']
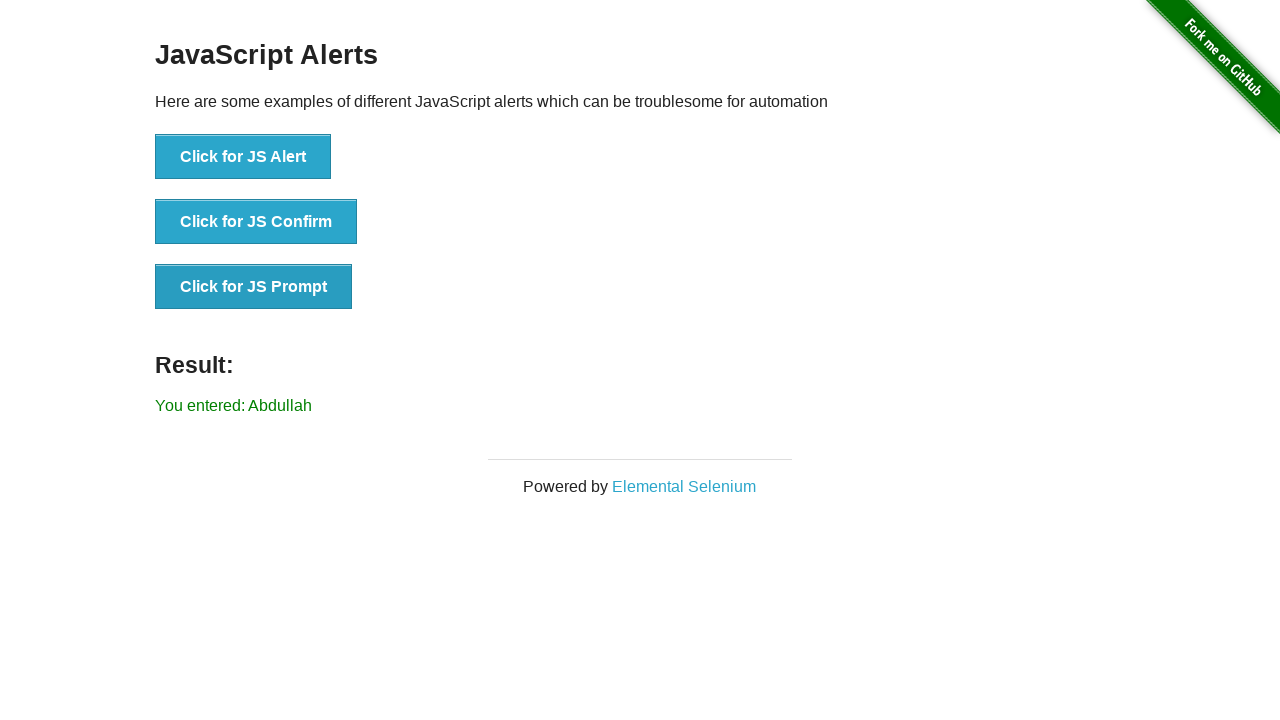

Retrieved result text from the page
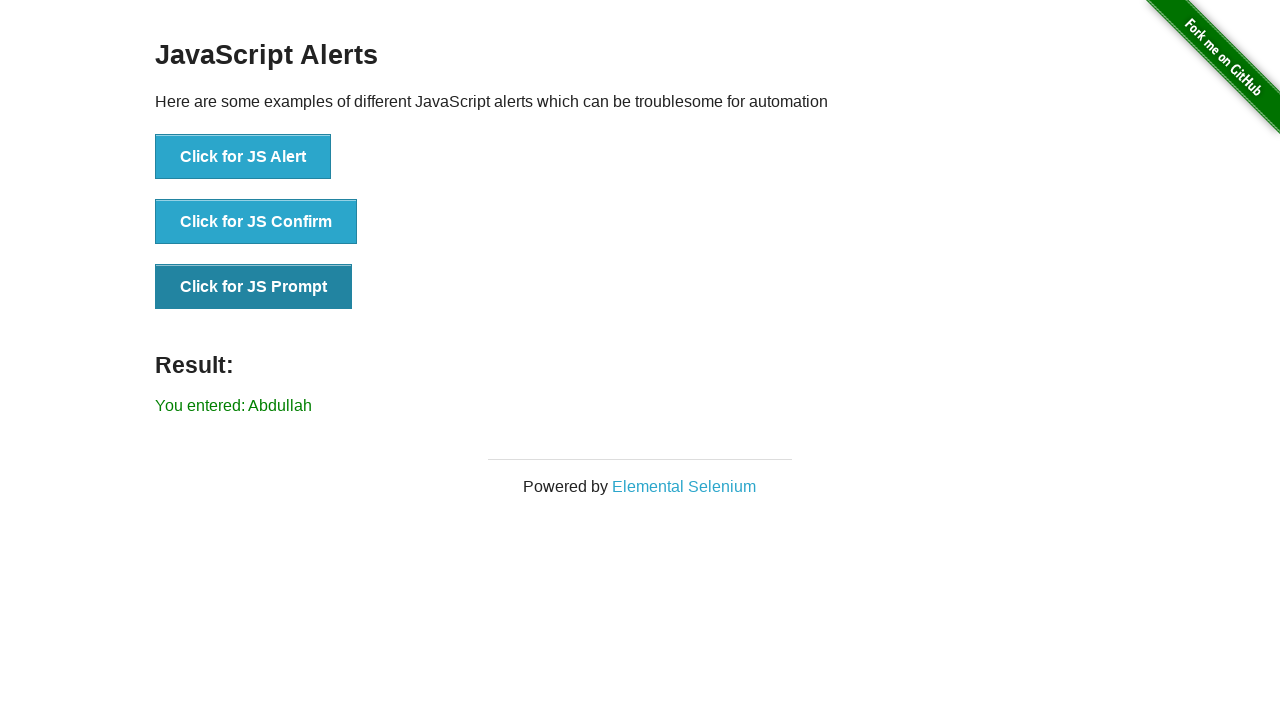

Verified that result contains the entered text 'Abdullah'
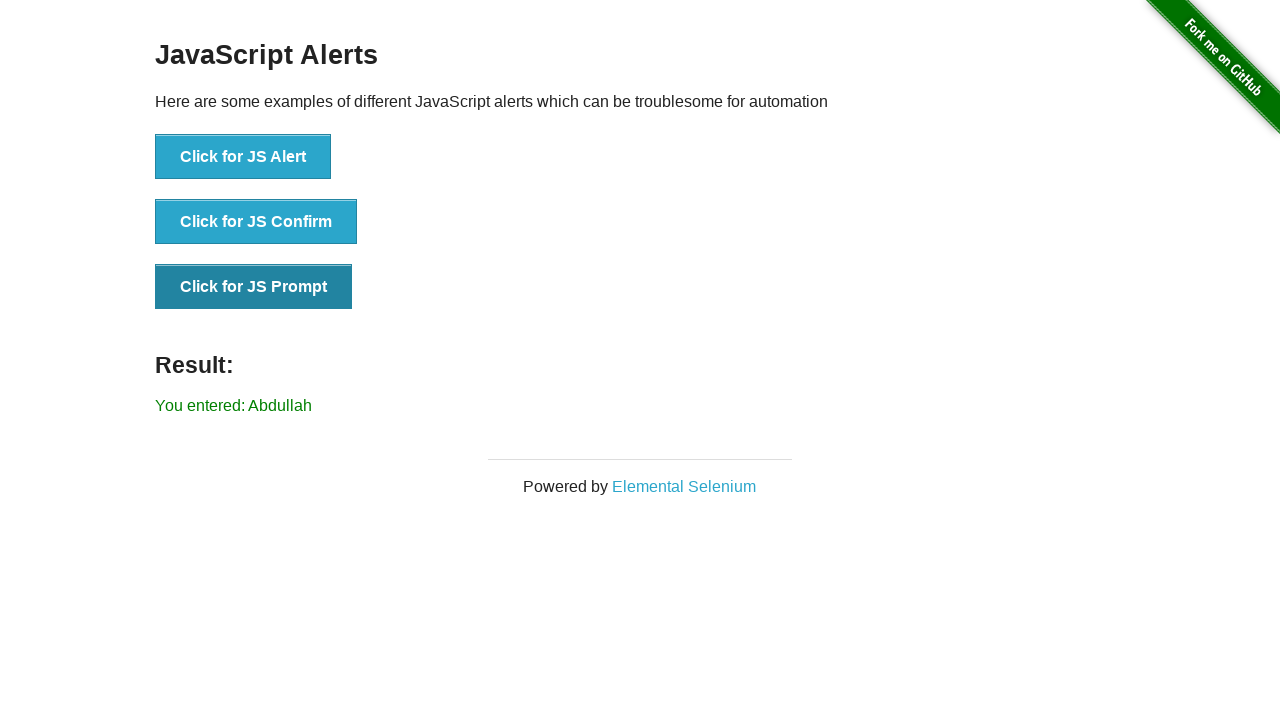

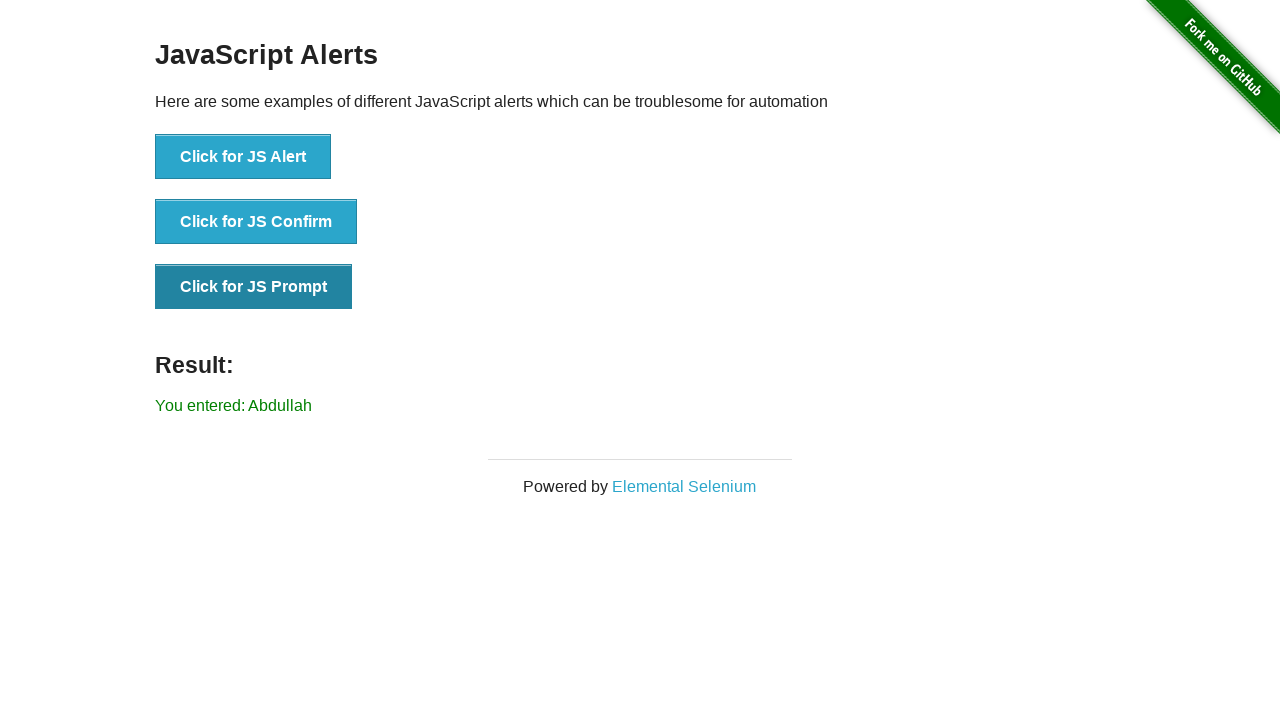